Navigates to an automation practice page and verifies that footer links are present and visible on the page

Starting URL: https://rahulshettyacademy.com/AutomationPractice/

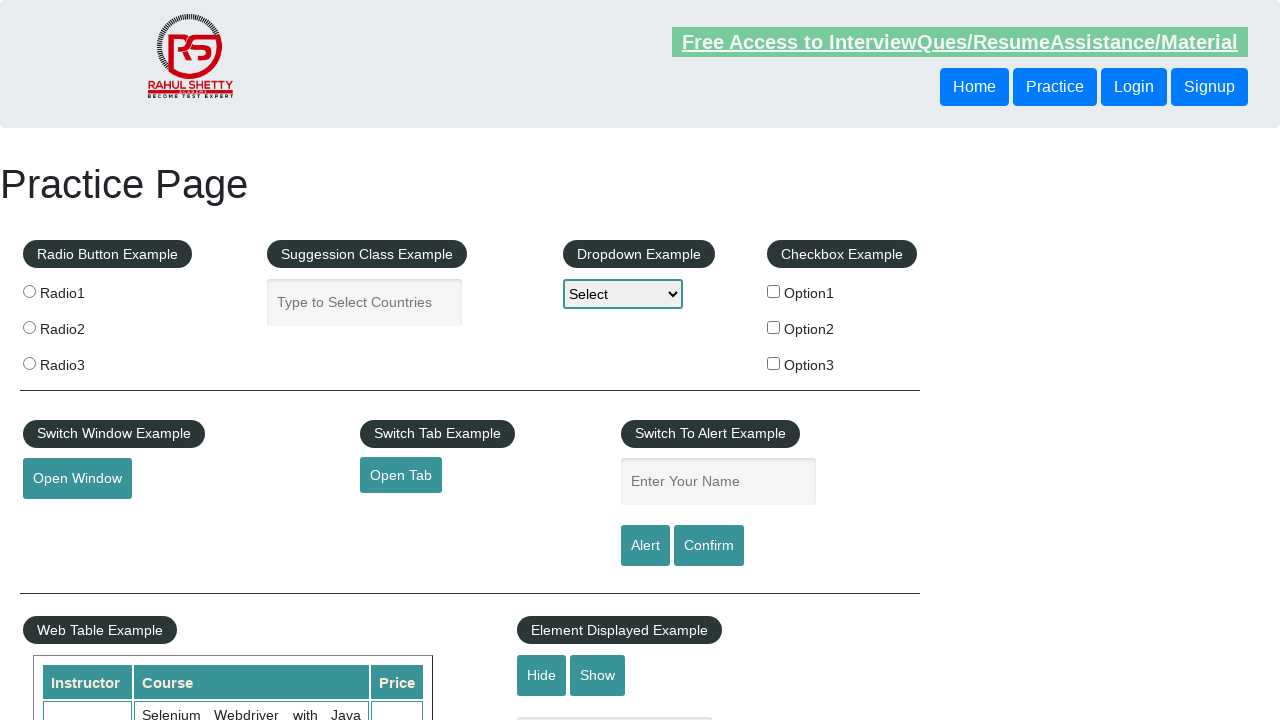

Footer links section loaded and selector 'li.gf-li a' found
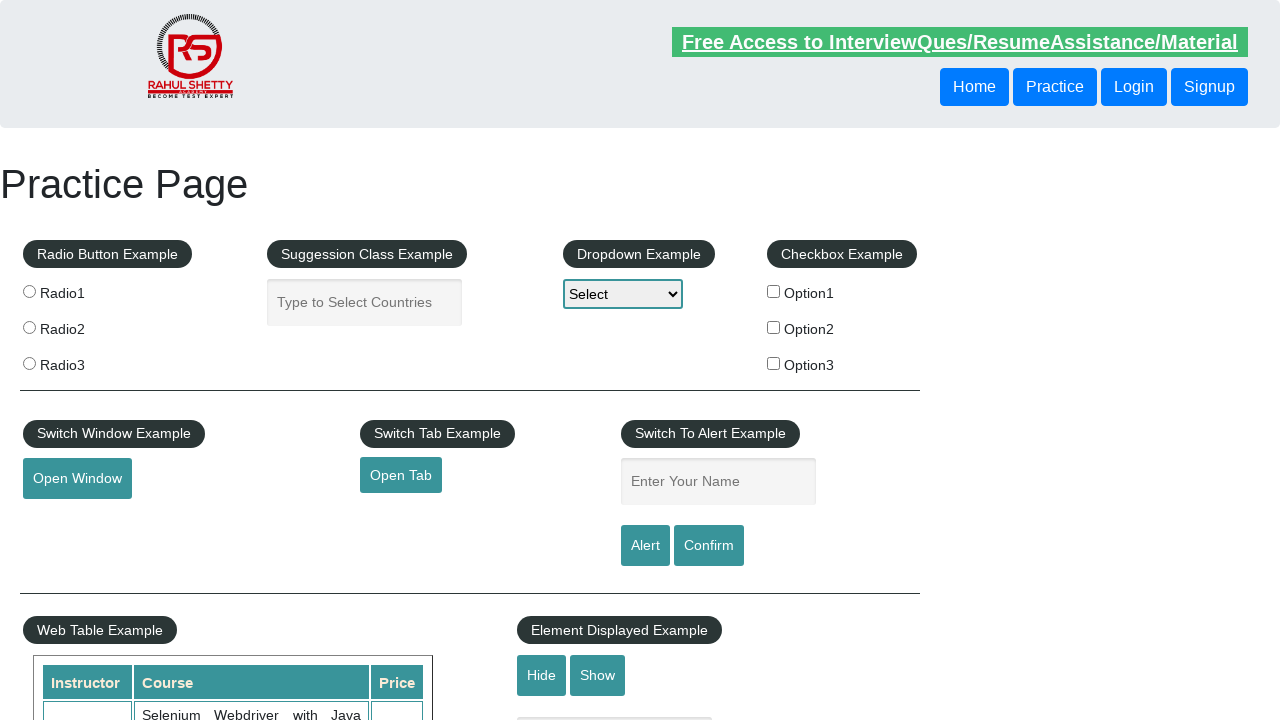

Located all footer links using locator 'li.gf-li a'
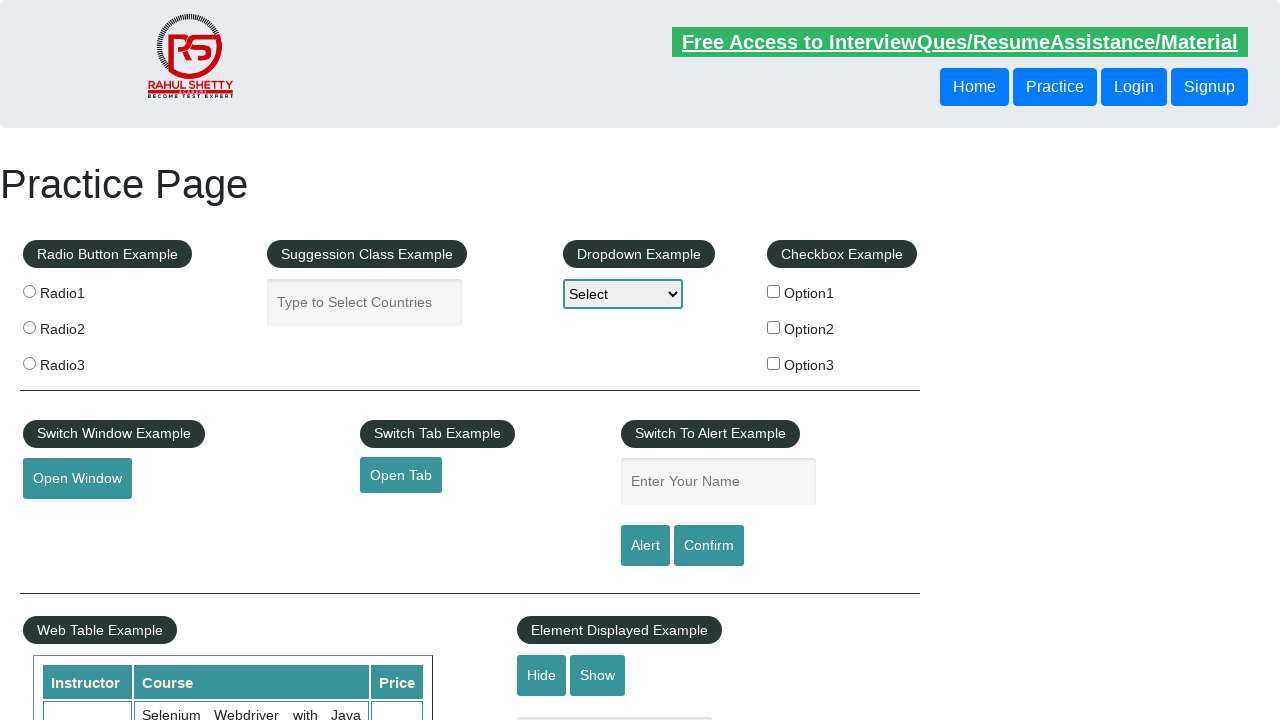

Counted 20 footer links on the page
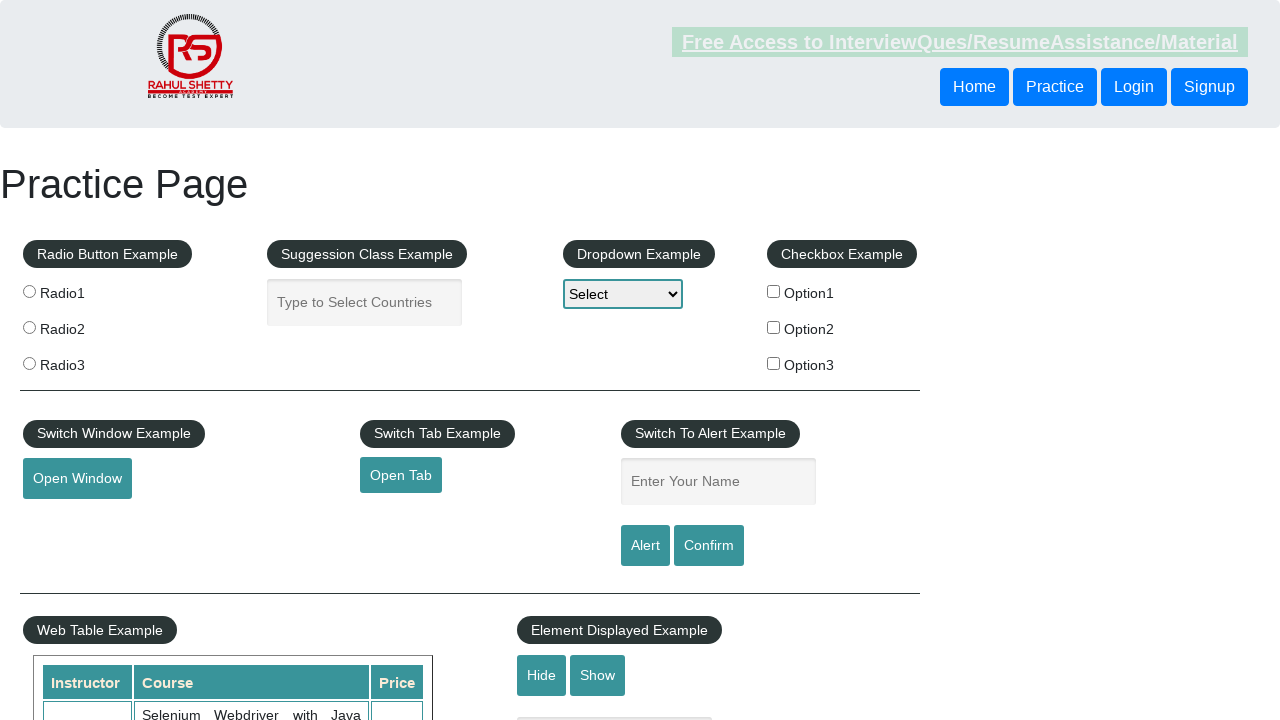

Assertion passed: found 20 footer links (greater than 0)
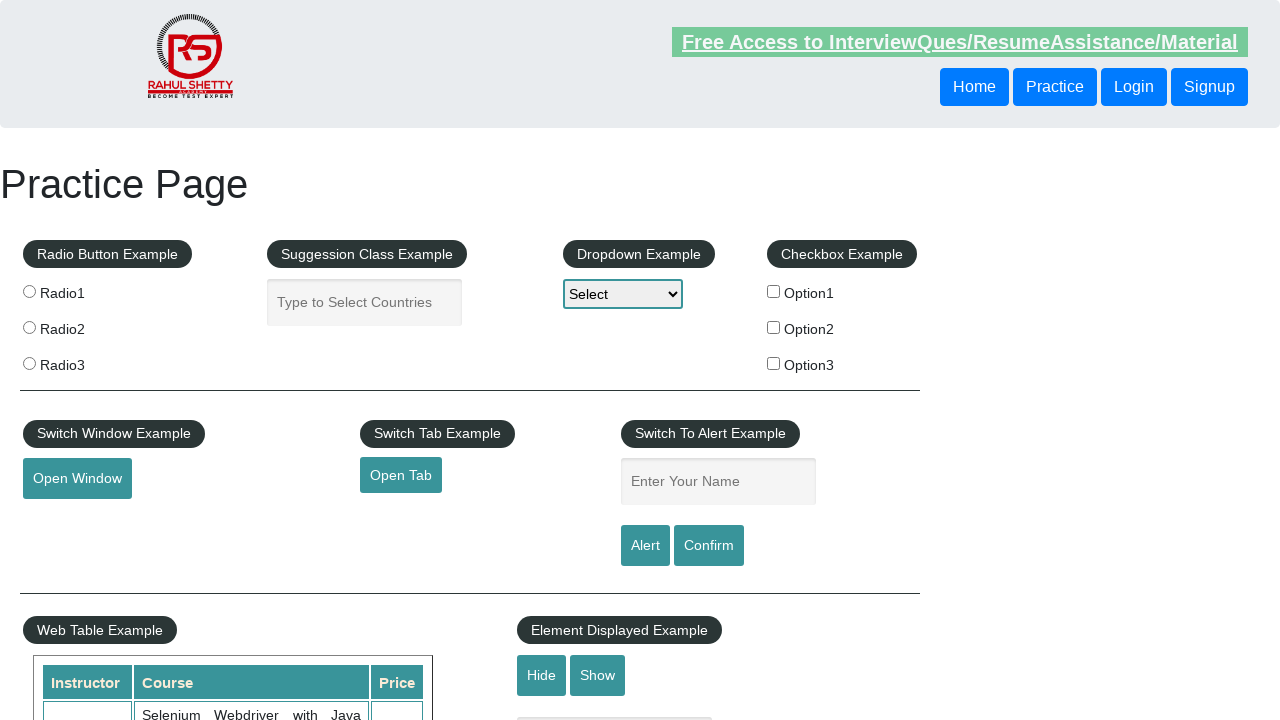

Retrieved first footer link element
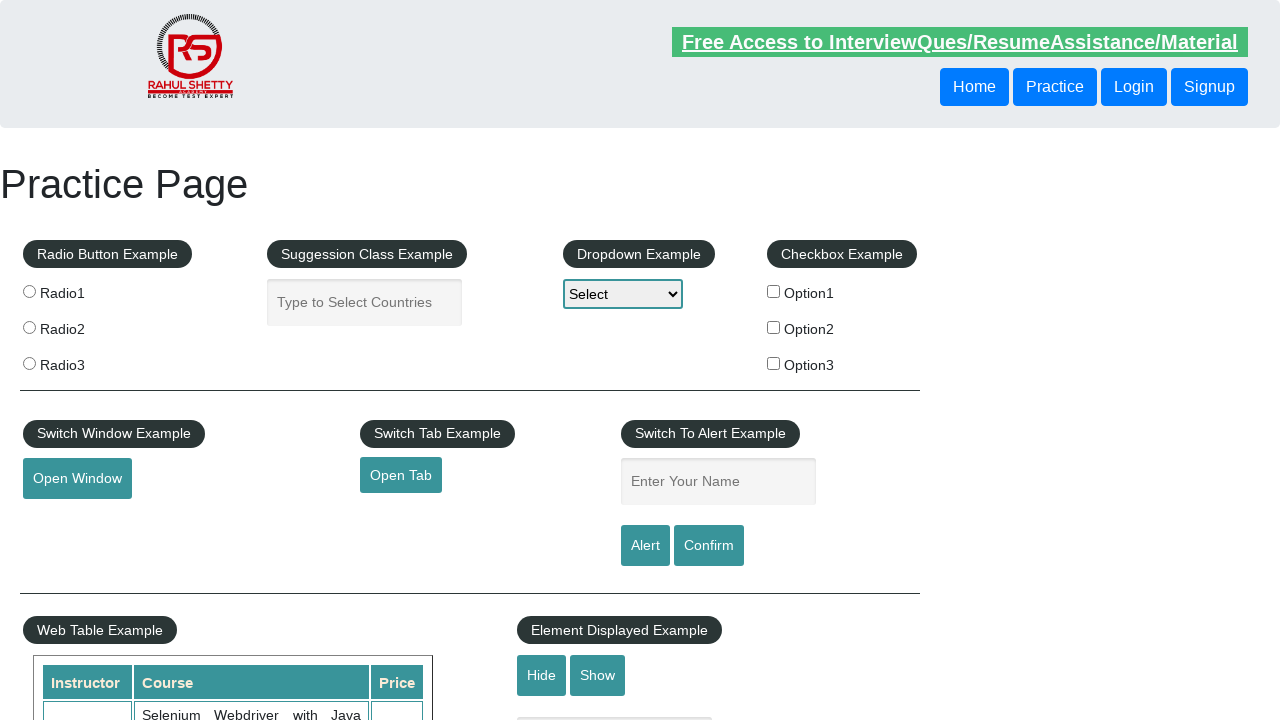

Clicked on first footer link at (157, 482) on li.gf-li a >> nth=0
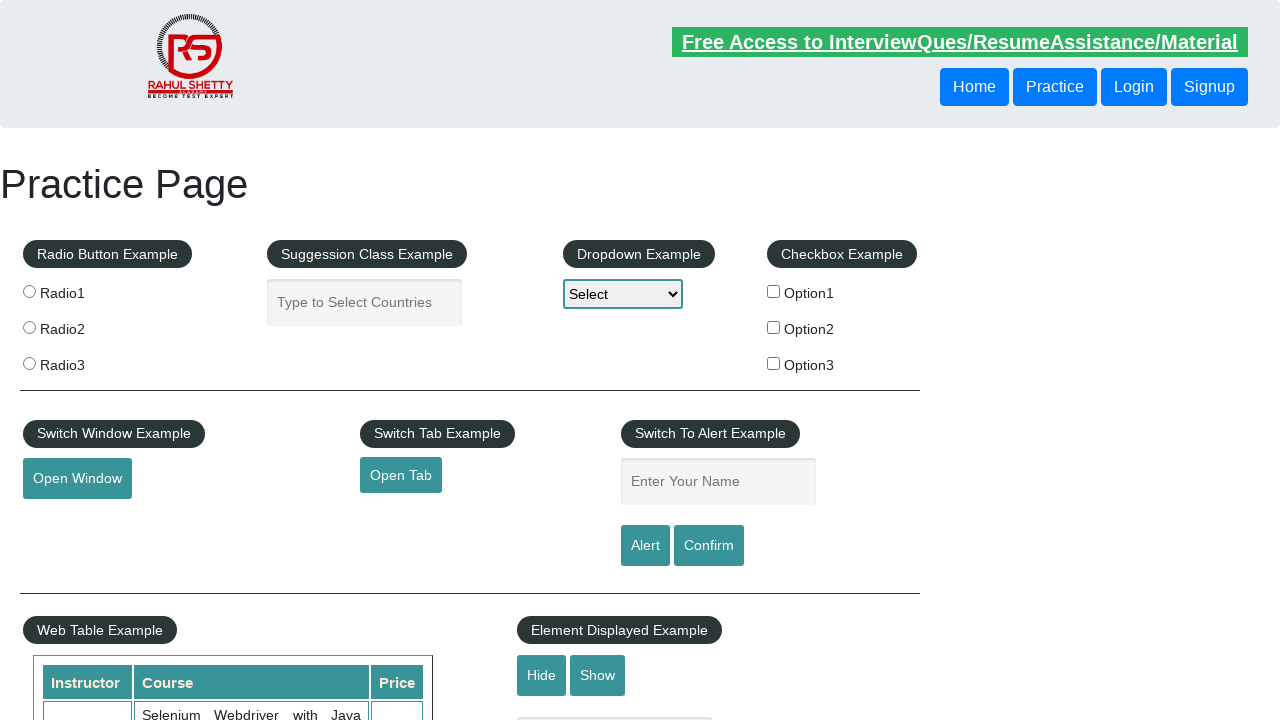

Page navigation completed and DOM content loaded
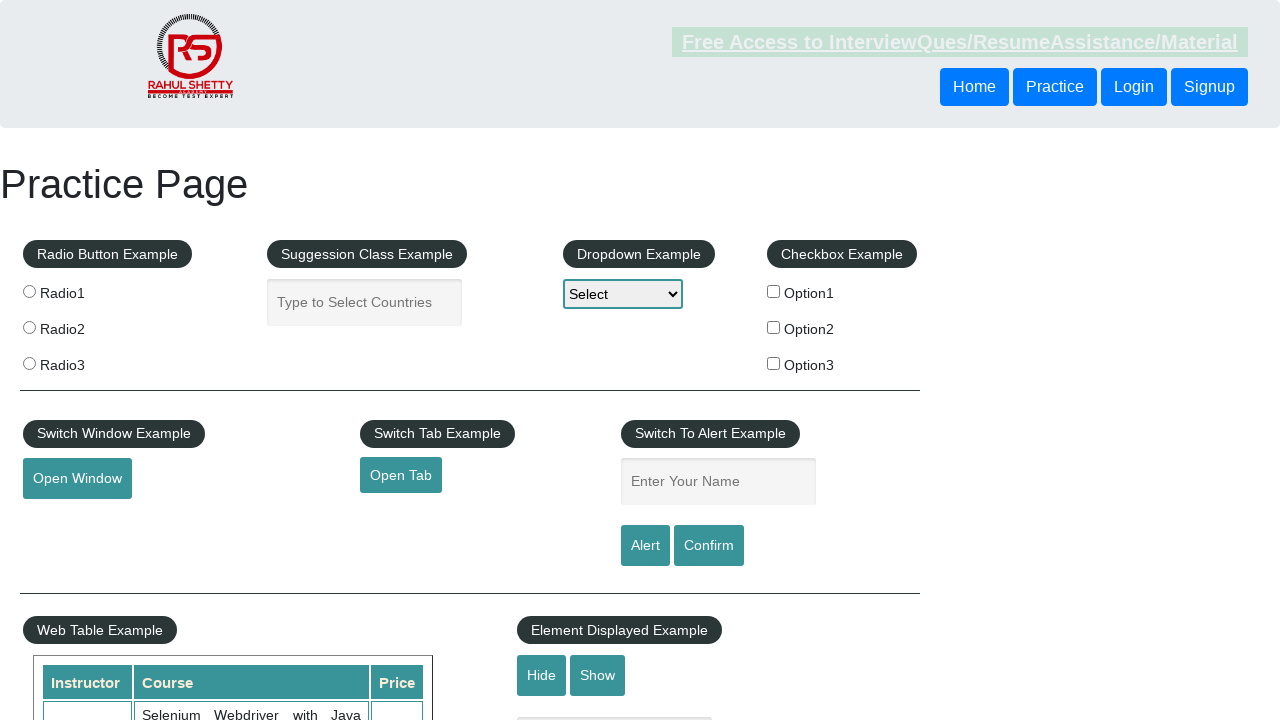

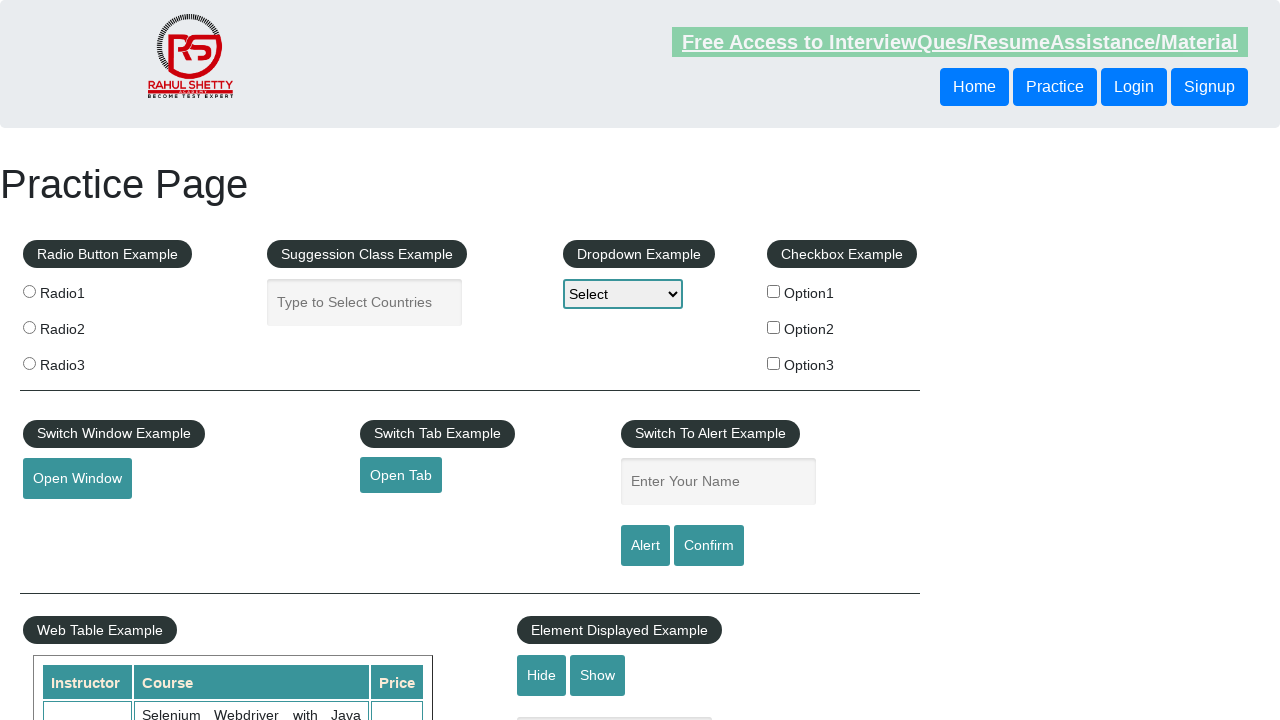